Tests nested frame handling by navigating through a parent frame to a child frame and clicking a button

Starting URL: https://play1.automationcamp.ir/frames

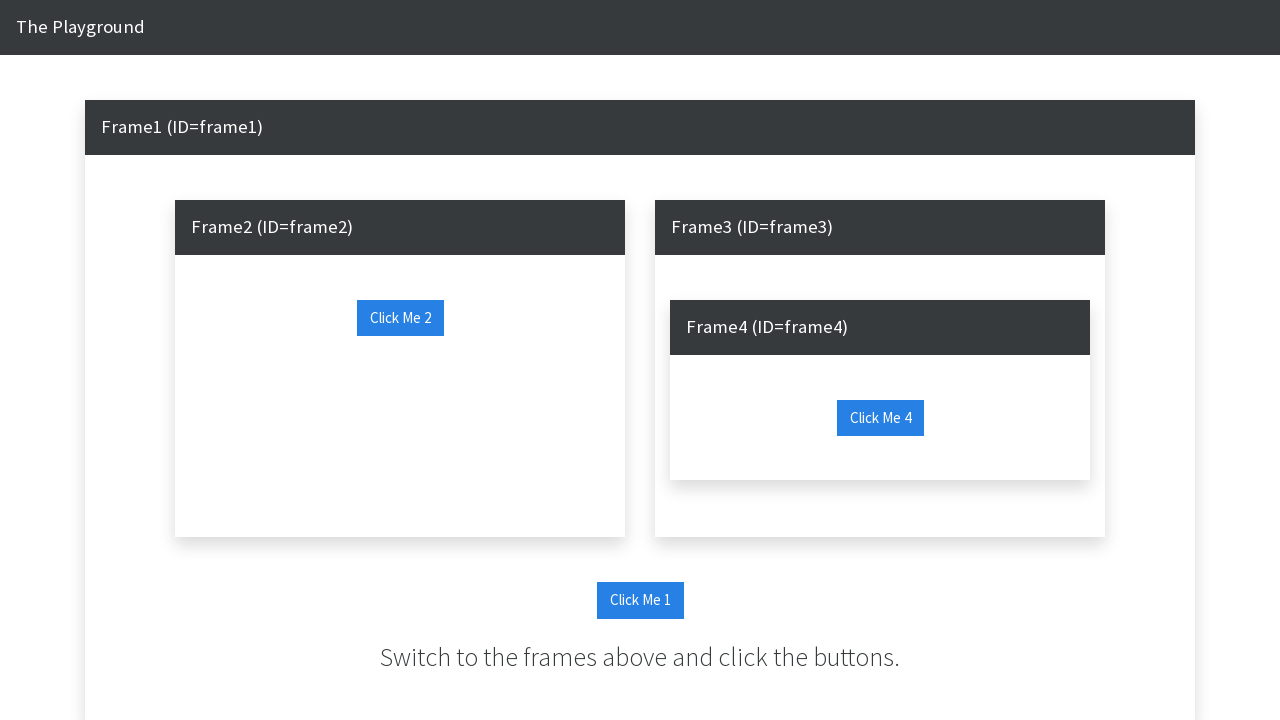

Located parent frame with id 'frame1'
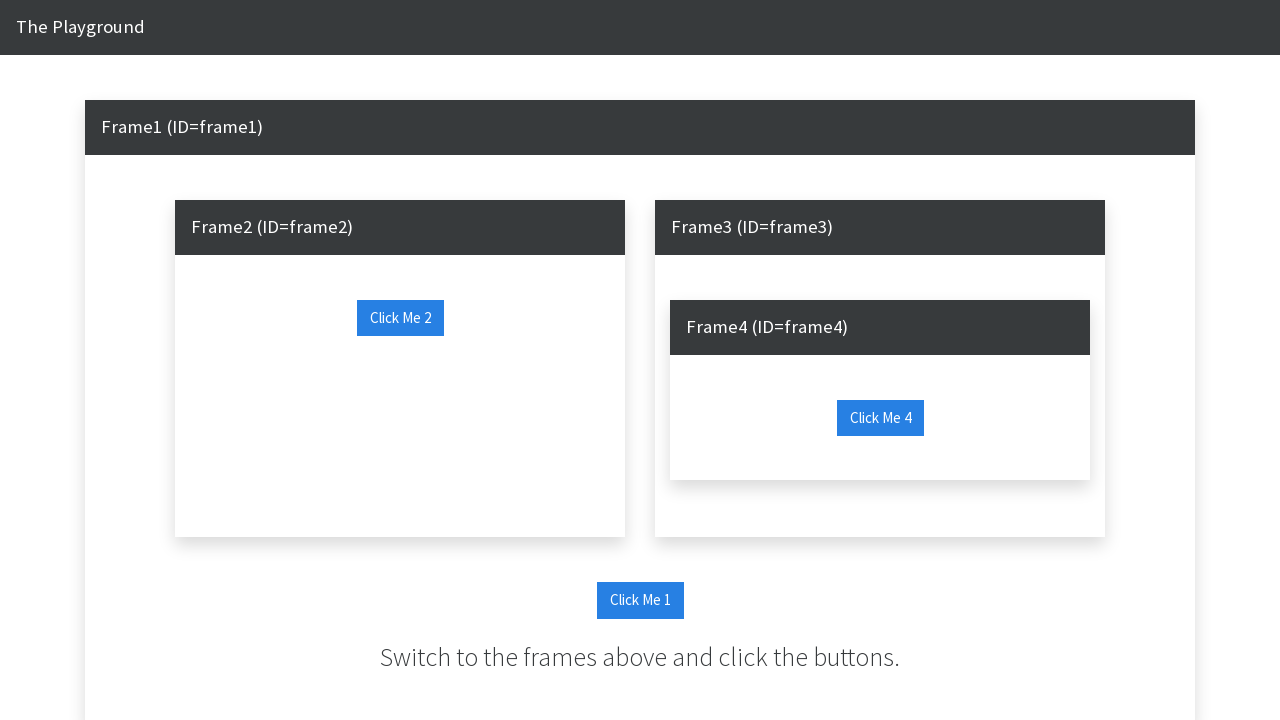

Located child frame with id 'frame2' within parent frame
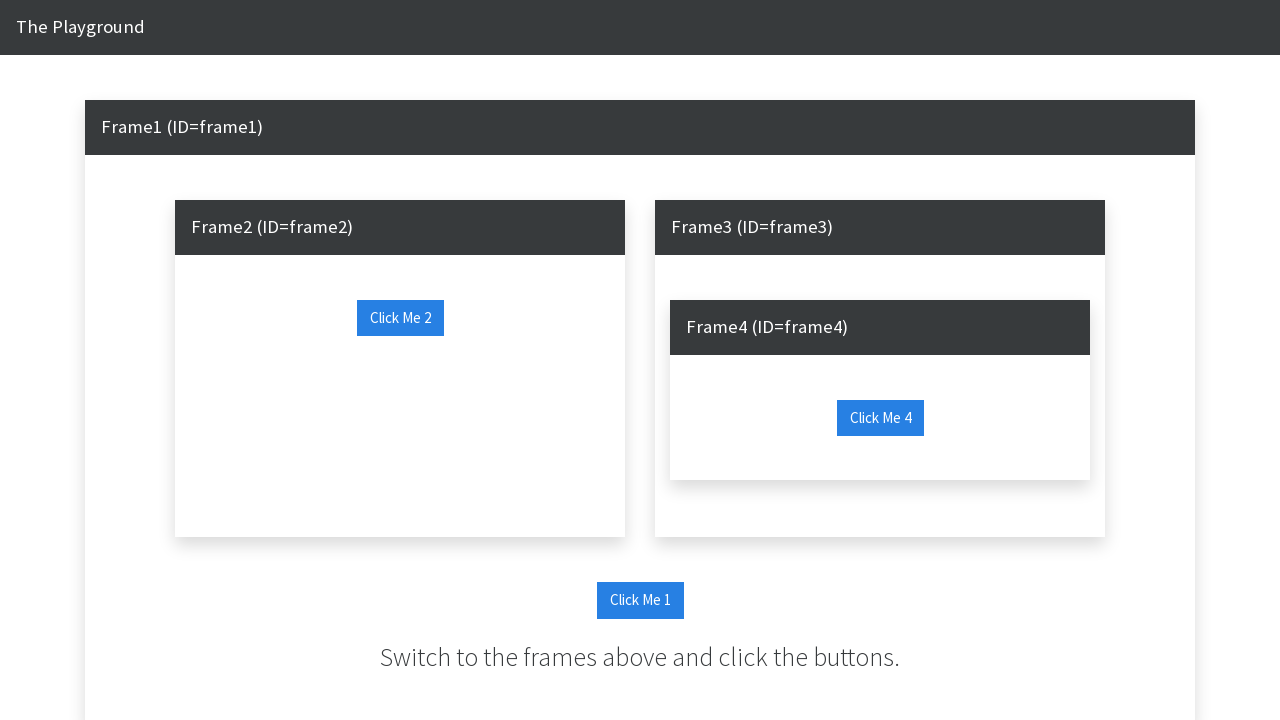

Clicked button with id 'click_me_2' inside nested child frame at (400, 317) on #frame1 >> internal:control=enter-frame >> #frame2 >> internal:control=enter-fra
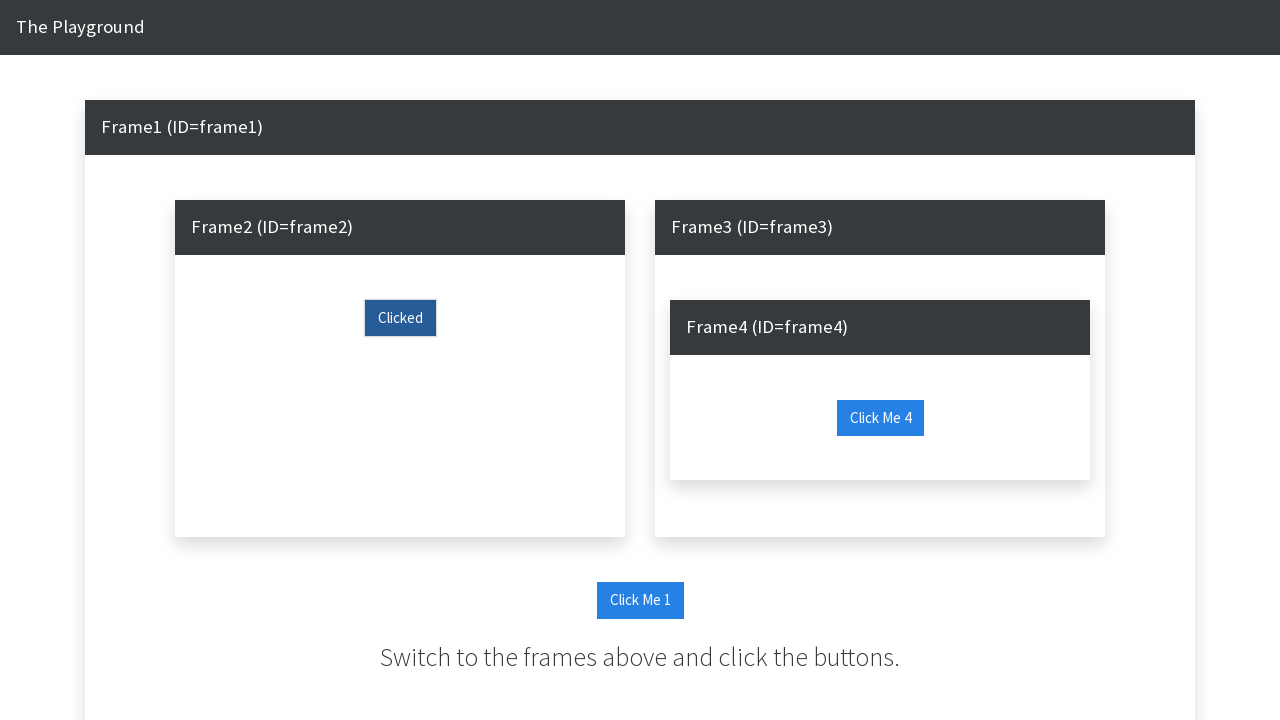

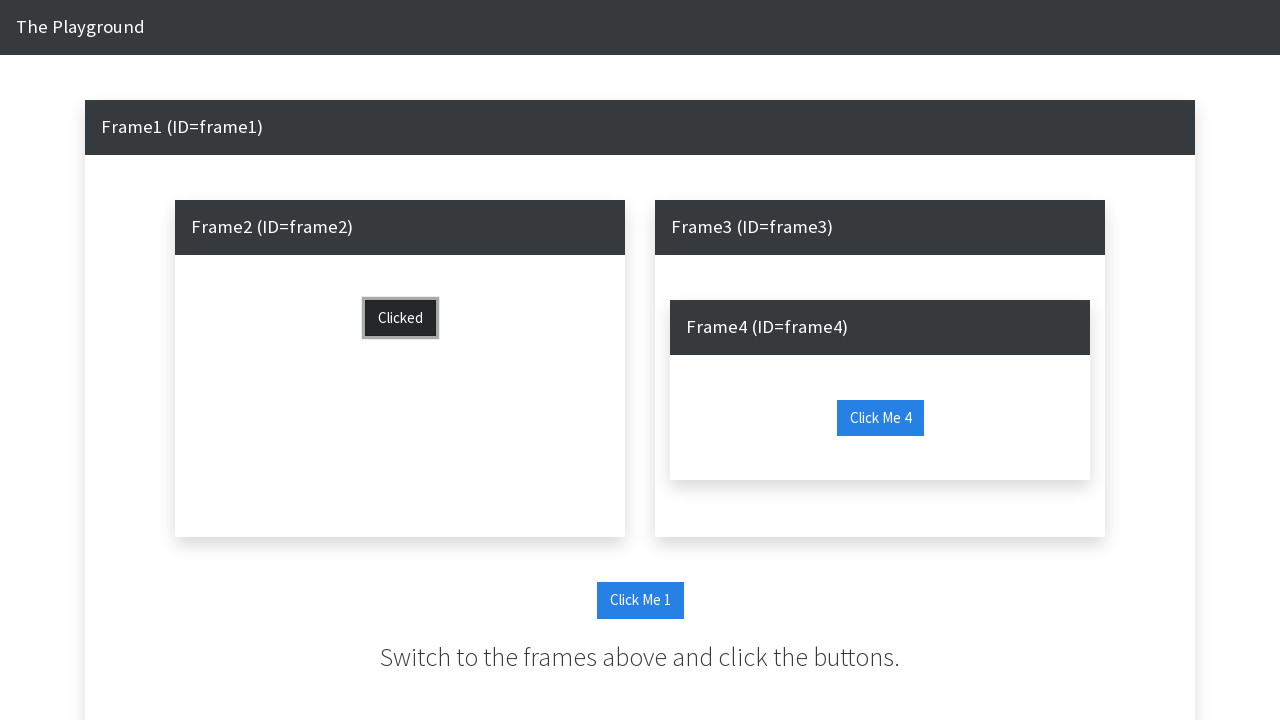